Navigates to Pacific Northwest Ballet website and hovers over the Performance menu item to trigger dropdown menu display

Starting URL: https://www.pnb.org/

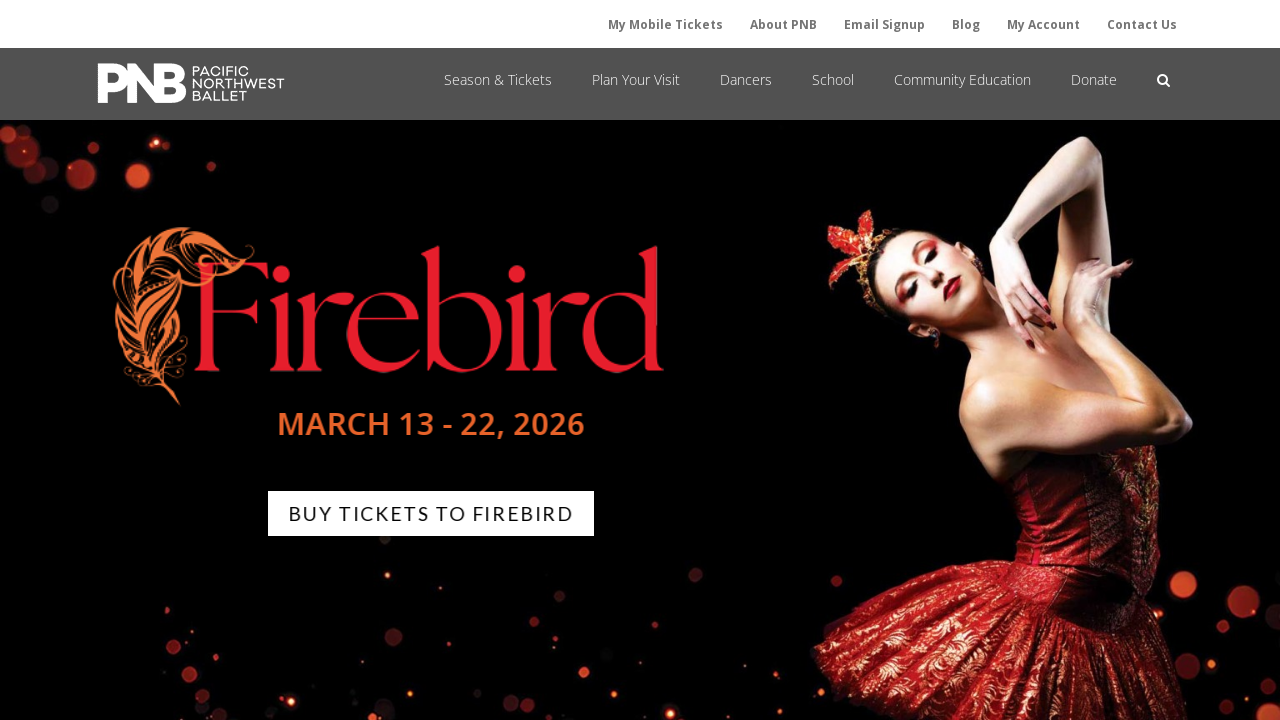

Hovered over Performance menu item to trigger dropdown at (498, 80) on xpath=//*[@id="menu-item-59220"]/a/span
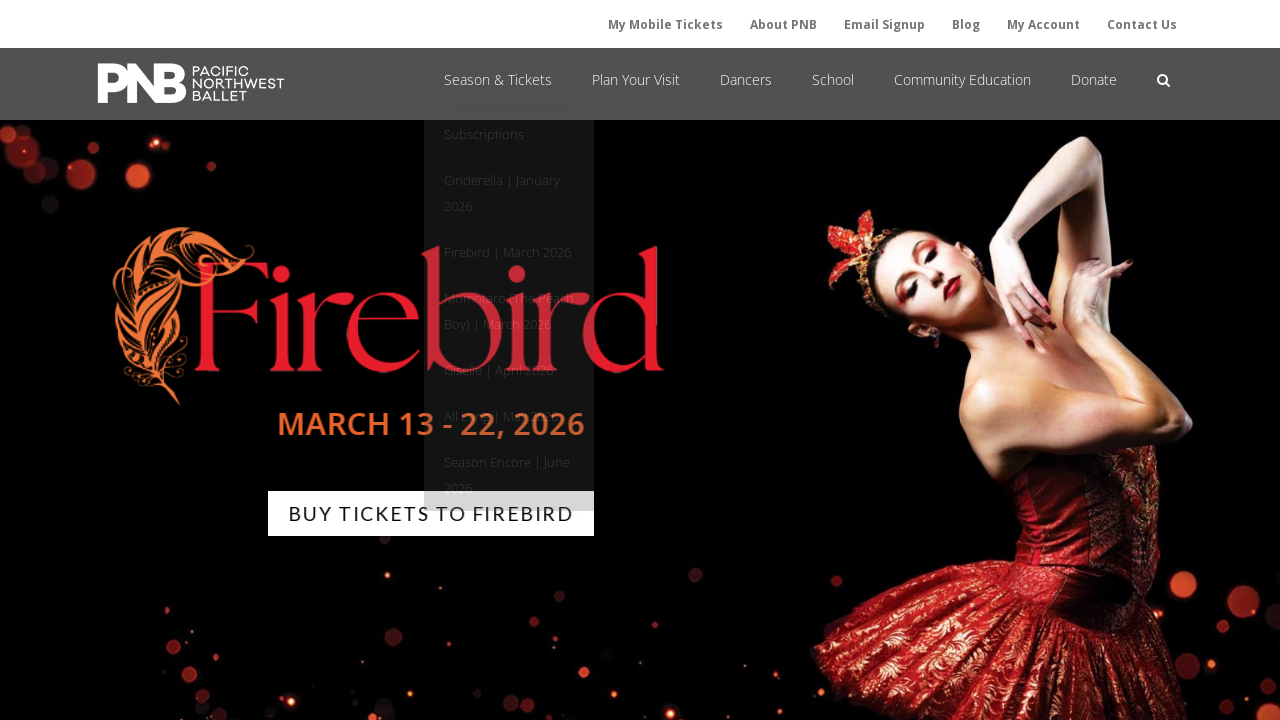

Waited for dropdown menu to fully display
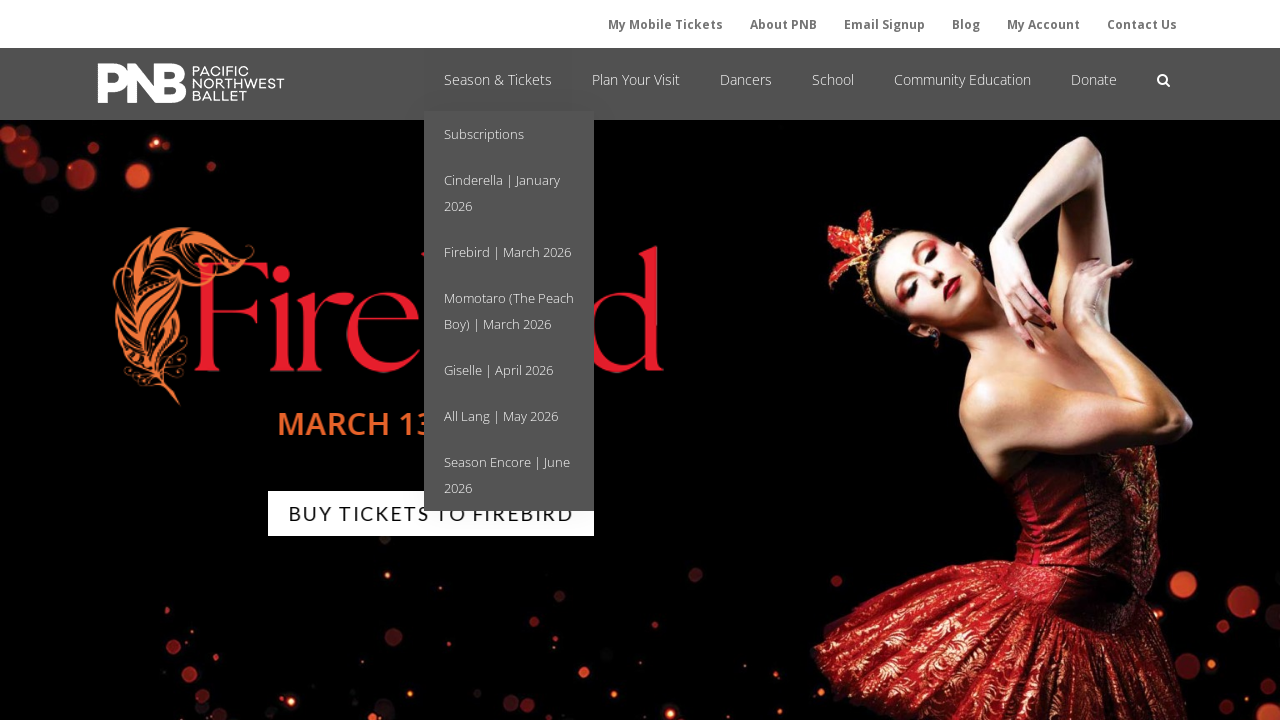

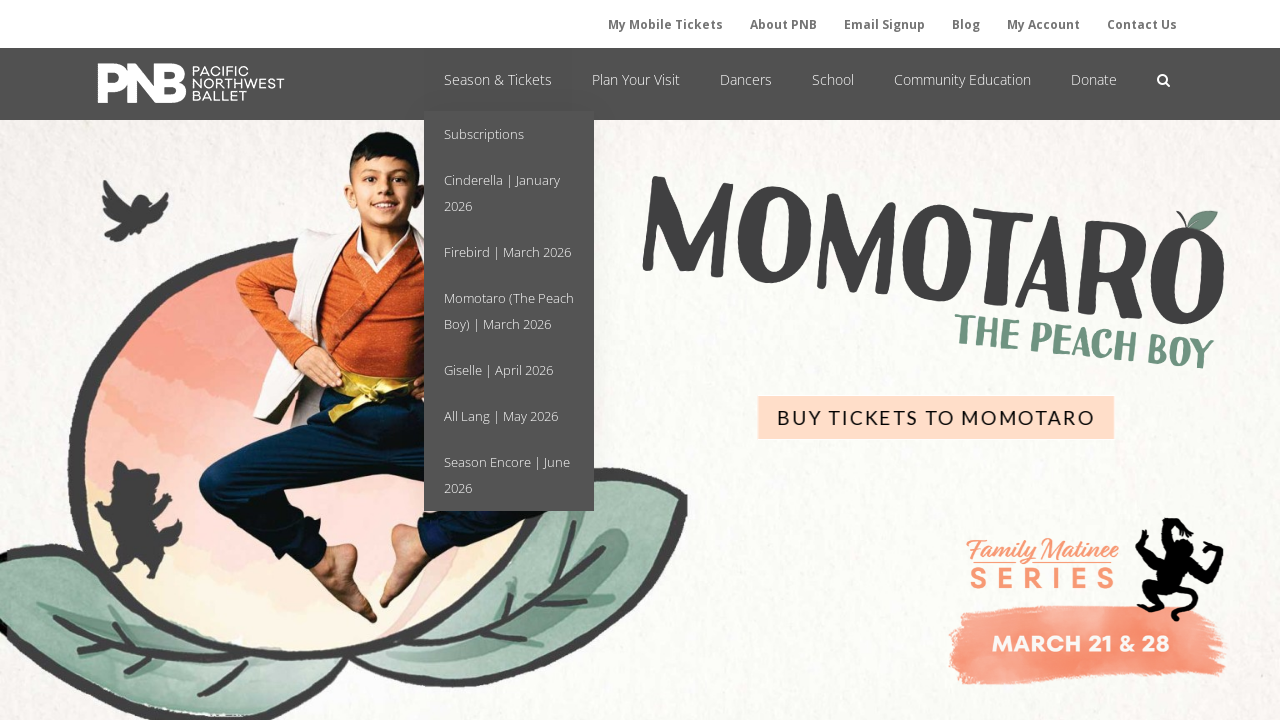